Tests dropdown selection functionality by selecting origin and destination cities from flight booking dropdowns on a practice website

Starting URL: https://rahulshettyacademy.com/dropdownsPractise/

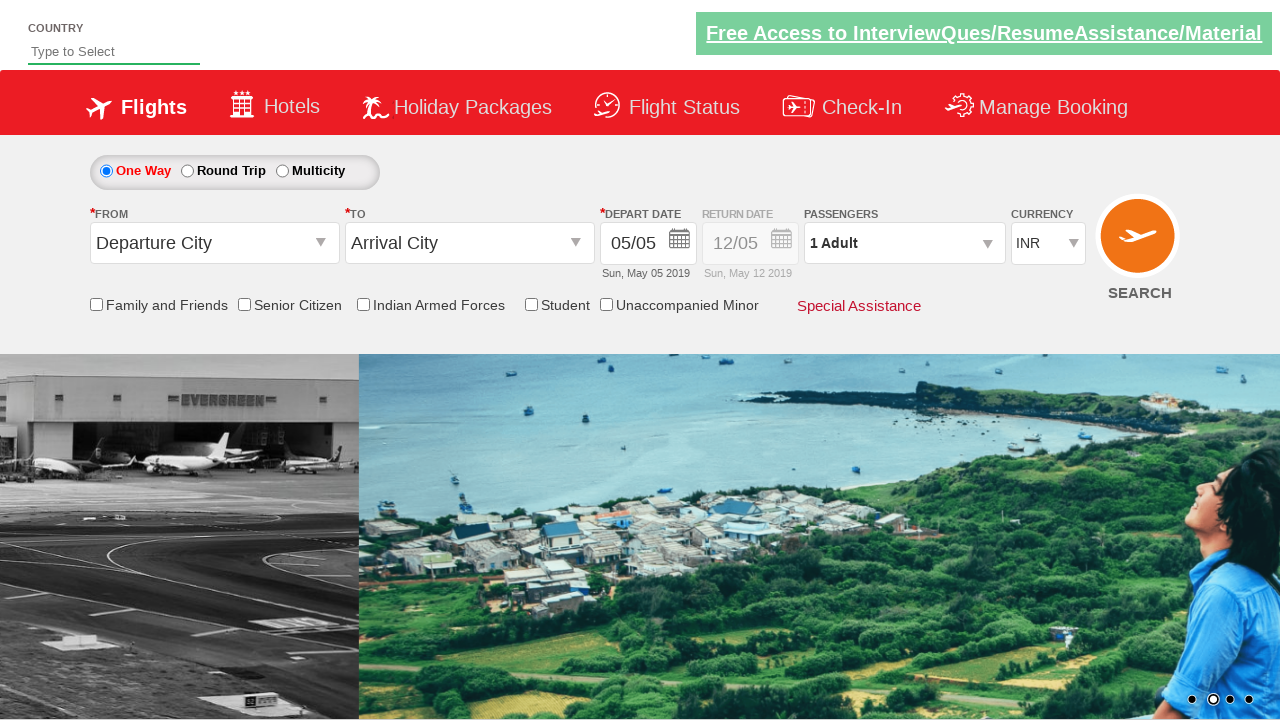

Clicked on origin station dropdown at (214, 243) on #ctl00_mainContent_ddl_originStation1_CTXT
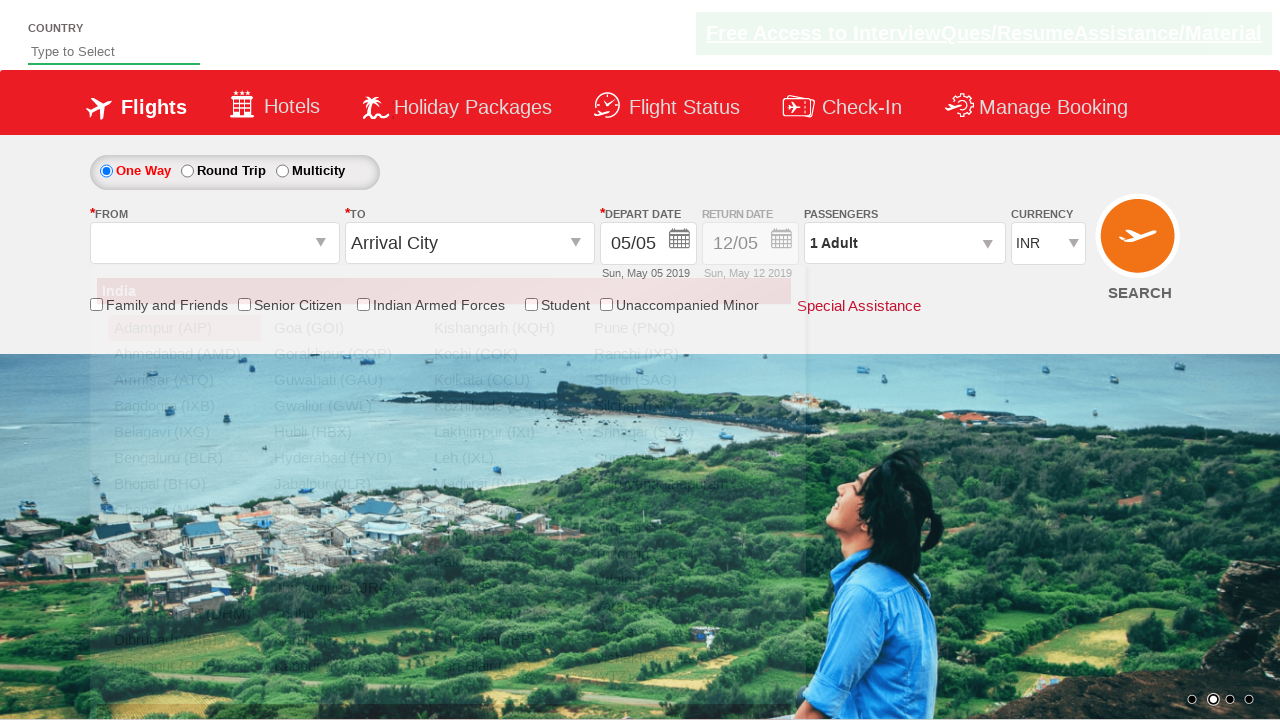

Selected Guwahati (GAU) as origin city at (344, 380) on (//a[@value='GAU'][normalize-space()='Guwahati (GAU)'])[1]
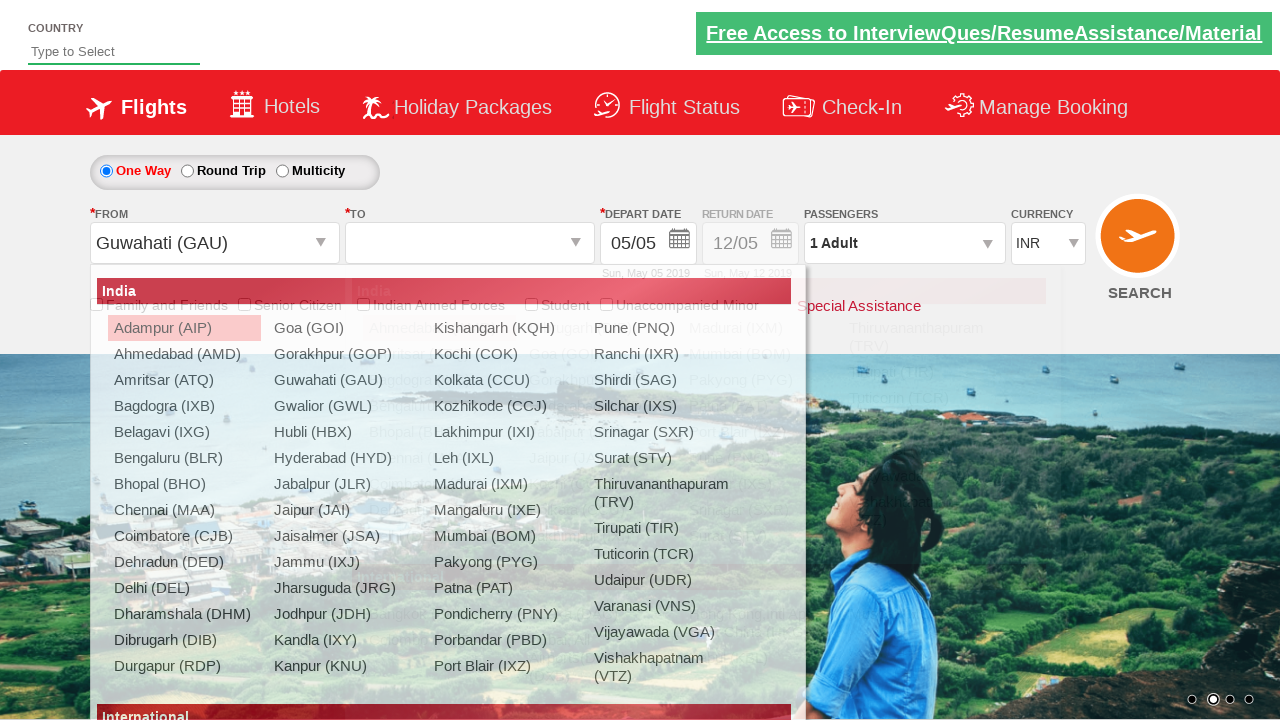

Waited 2 seconds for dropdown interaction to complete
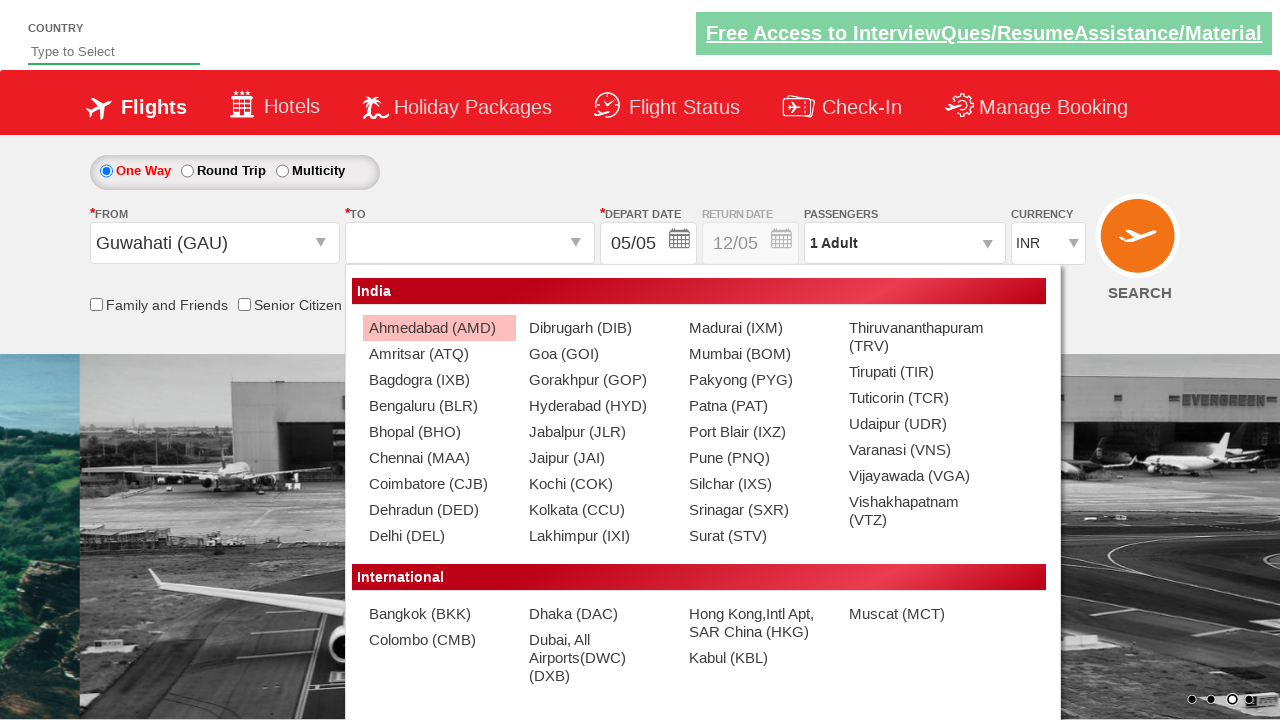

Selected Goa (GOI) as destination city at (599, 354) on (//a[@value='GOI'])[2]
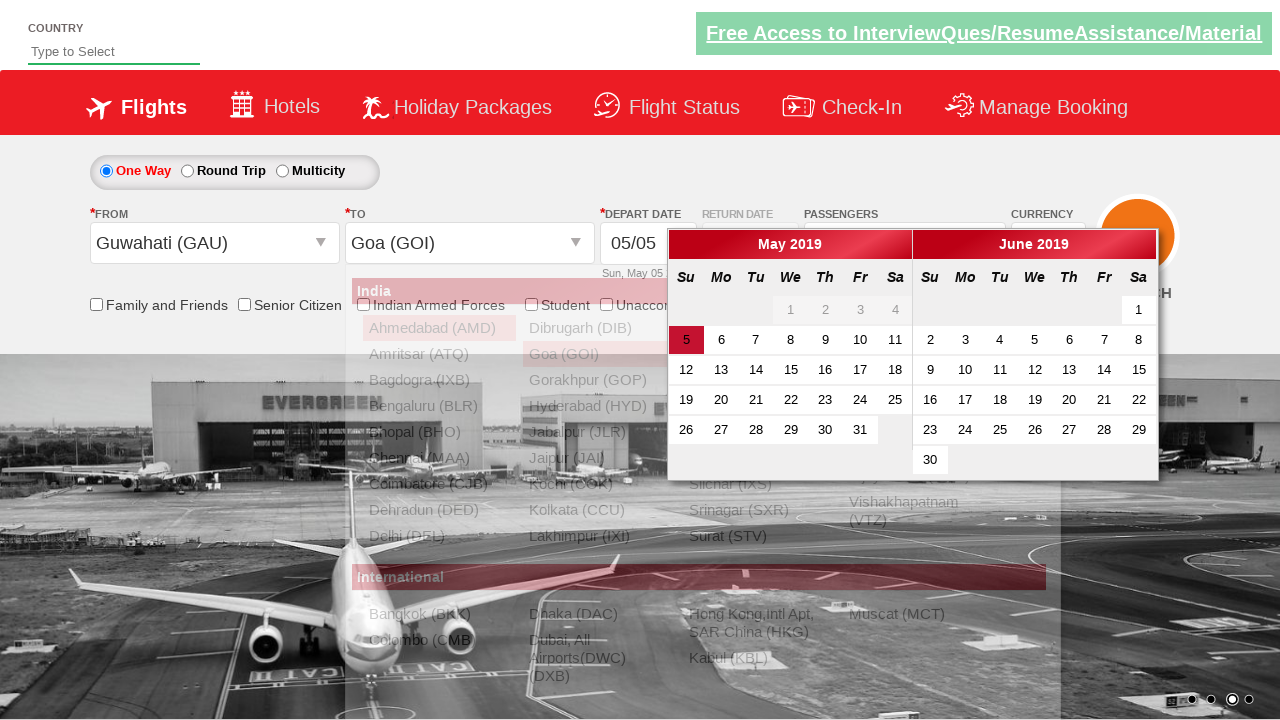

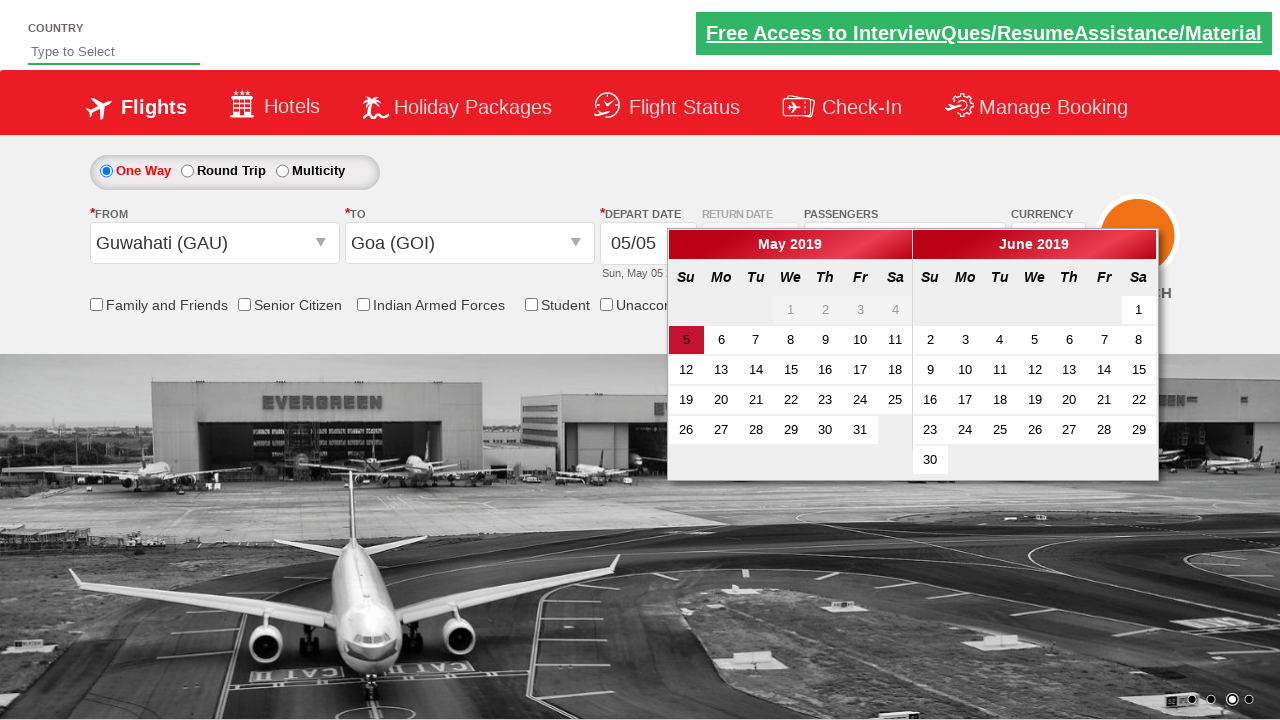